Tests deleting a completed task on the Completed filter

Starting URL: https://todomvc4tasj.herokuapp.com/

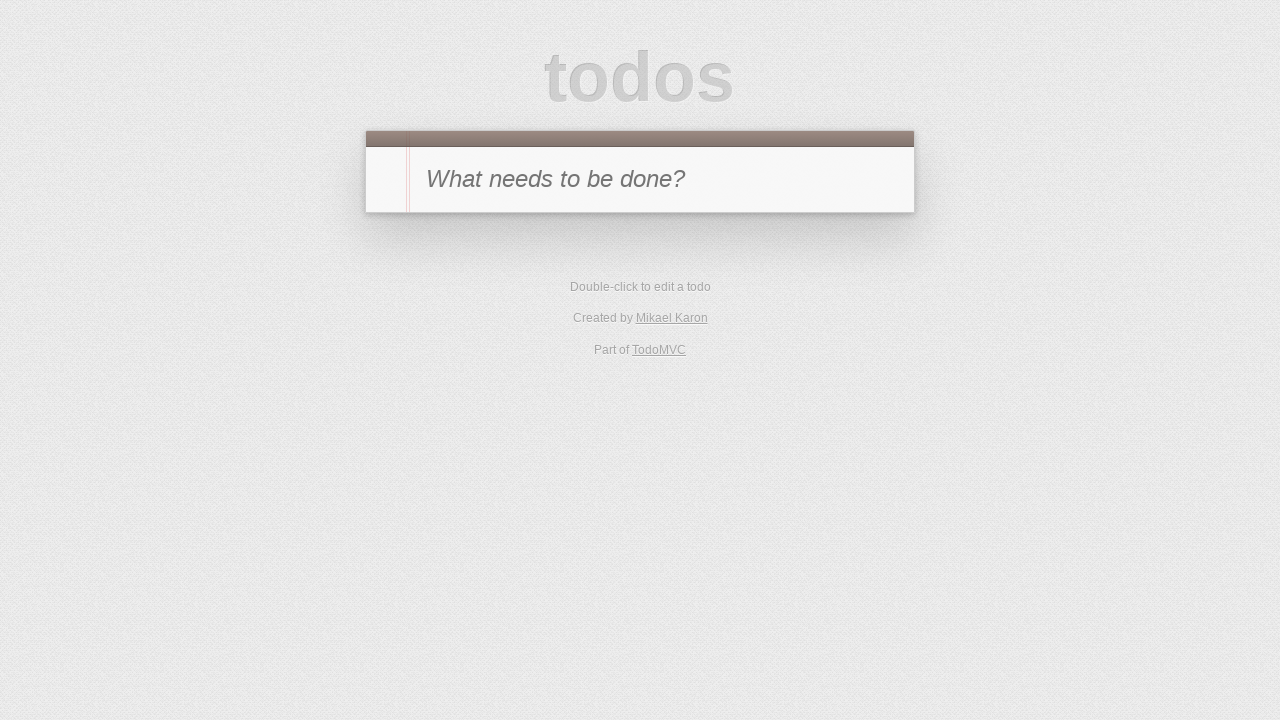

Set up localStorage with one completed task
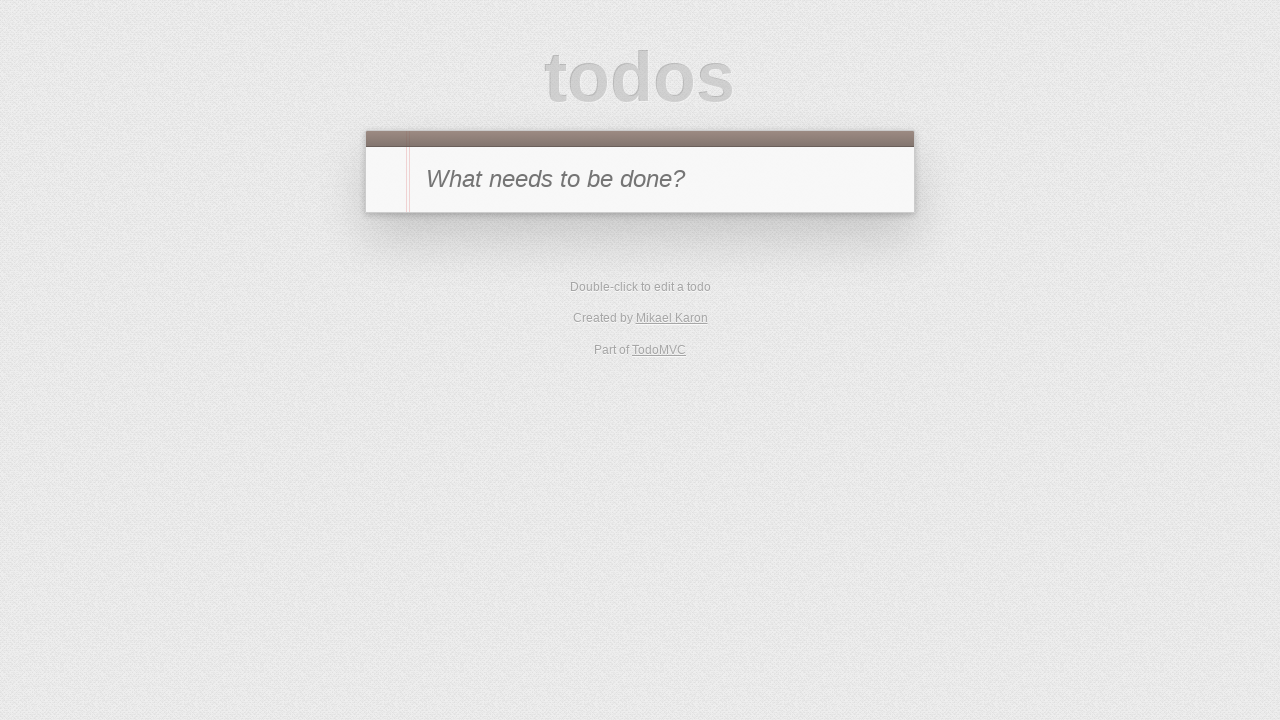

Reloaded page to apply localStorage changes
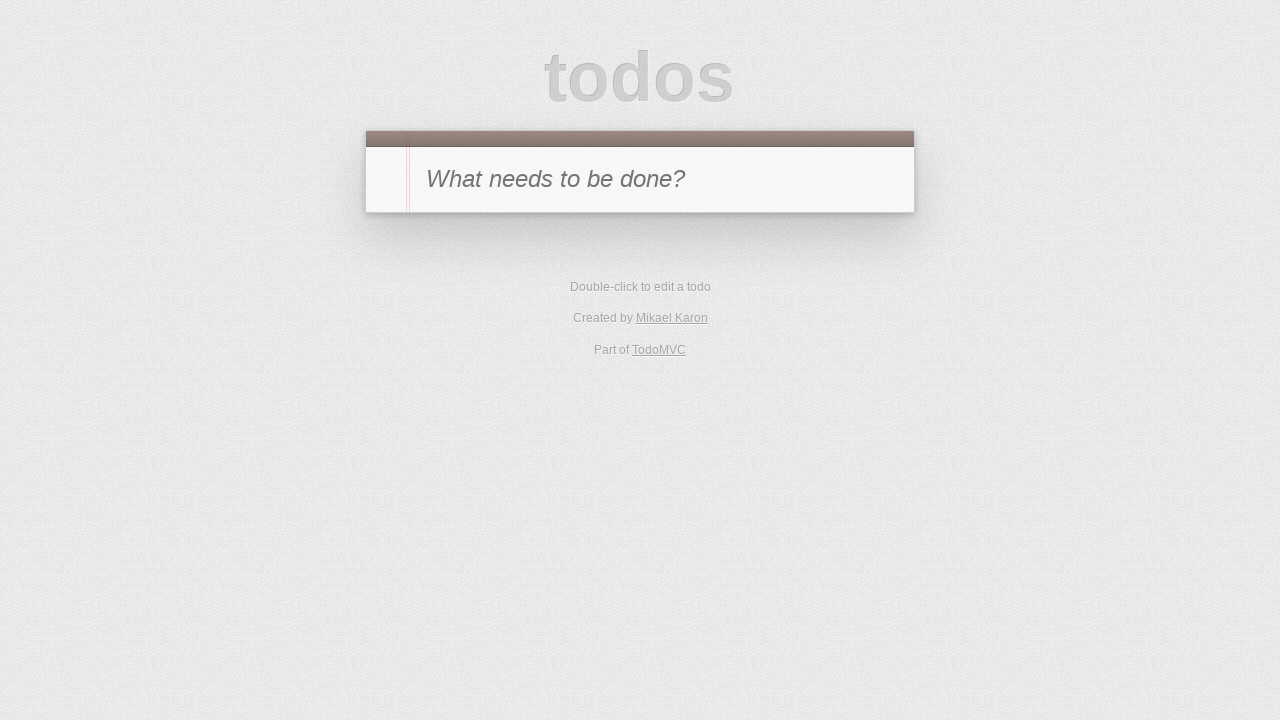

Clicked on Completed filter at (676, 291) on text=Completed
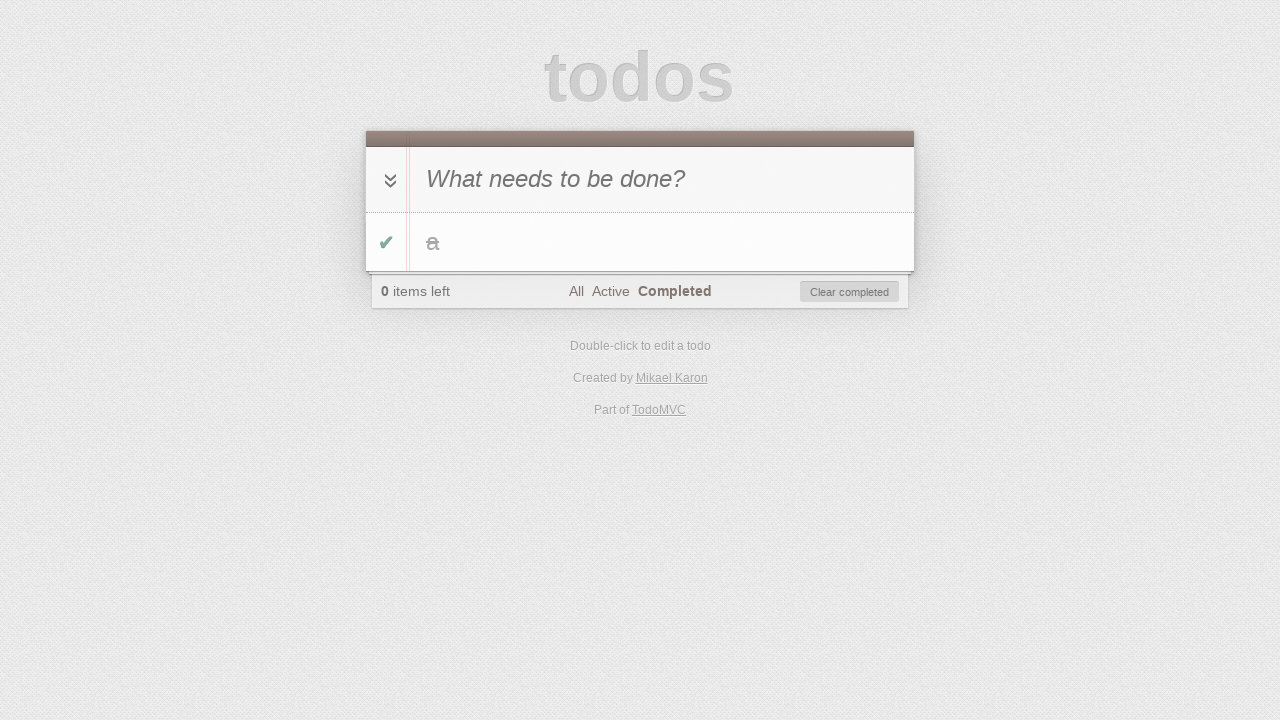

Hovered over completed task 'a' at (640, 242) on #todo-list li >> internal:has-text="a"i
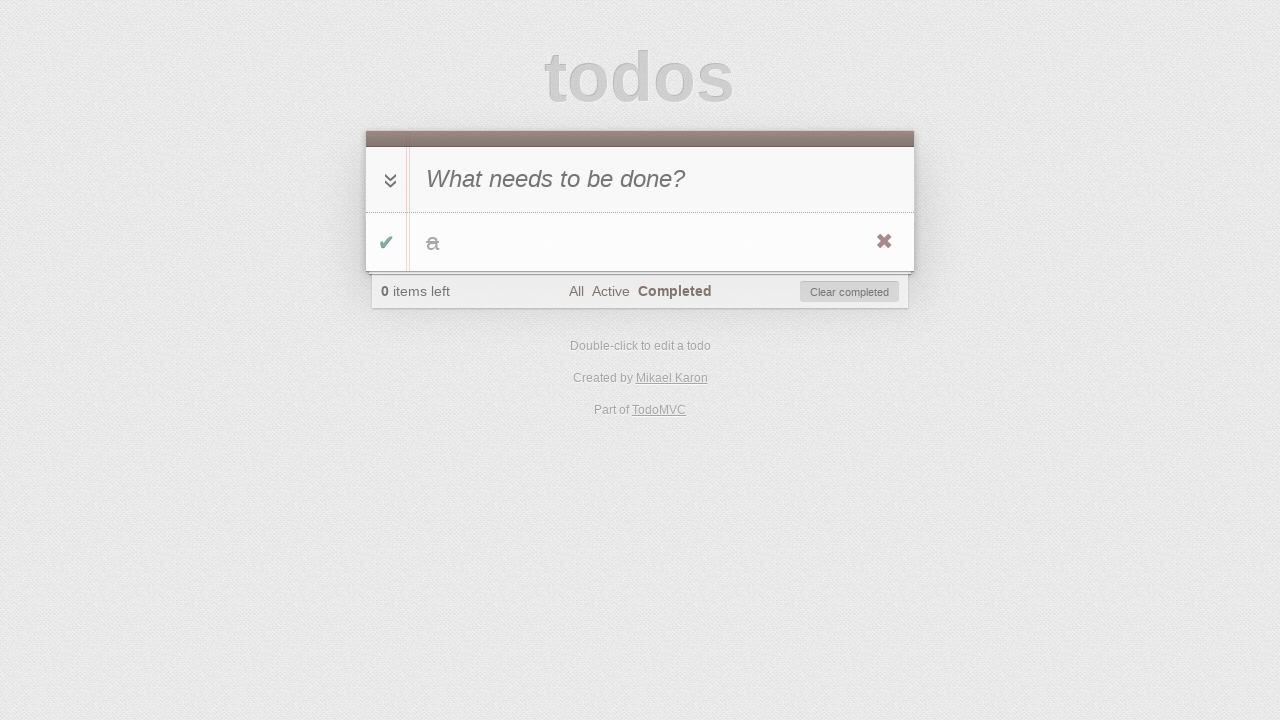

Clicked delete button on completed task at (884, 242) on #todo-list li >> internal:has-text="a"i >> .destroy
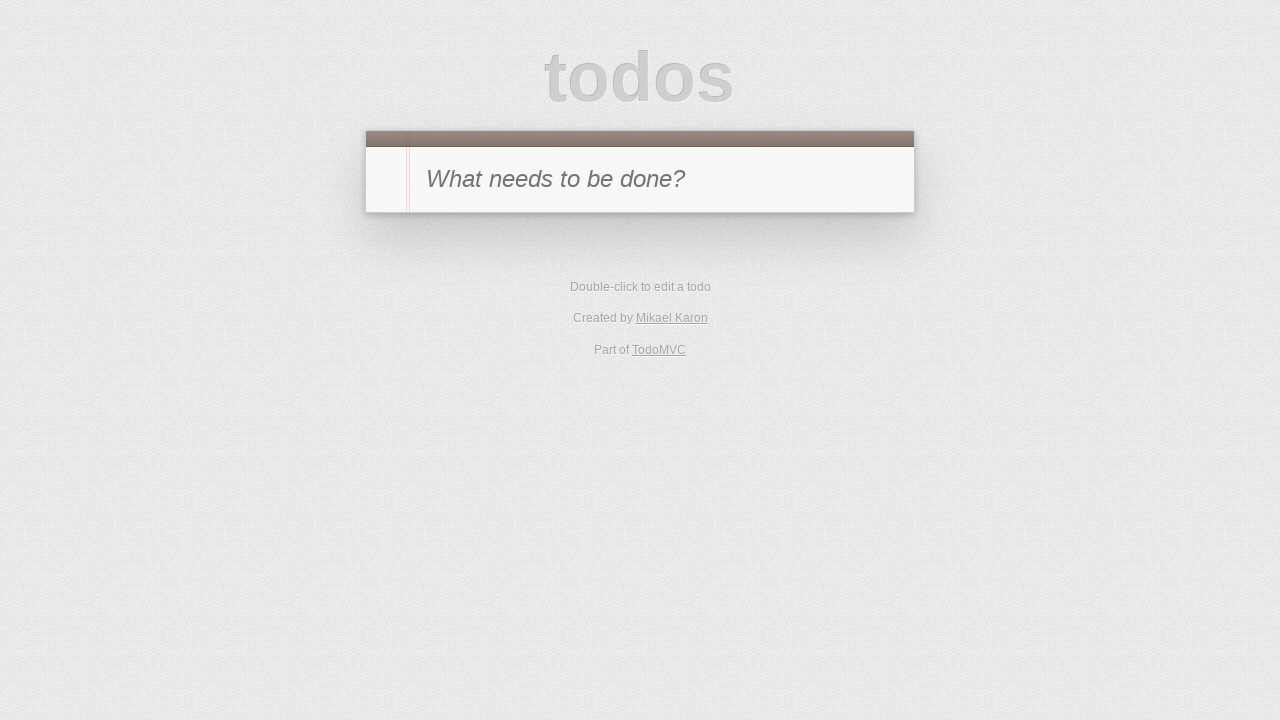

Waited for task list to update after deletion
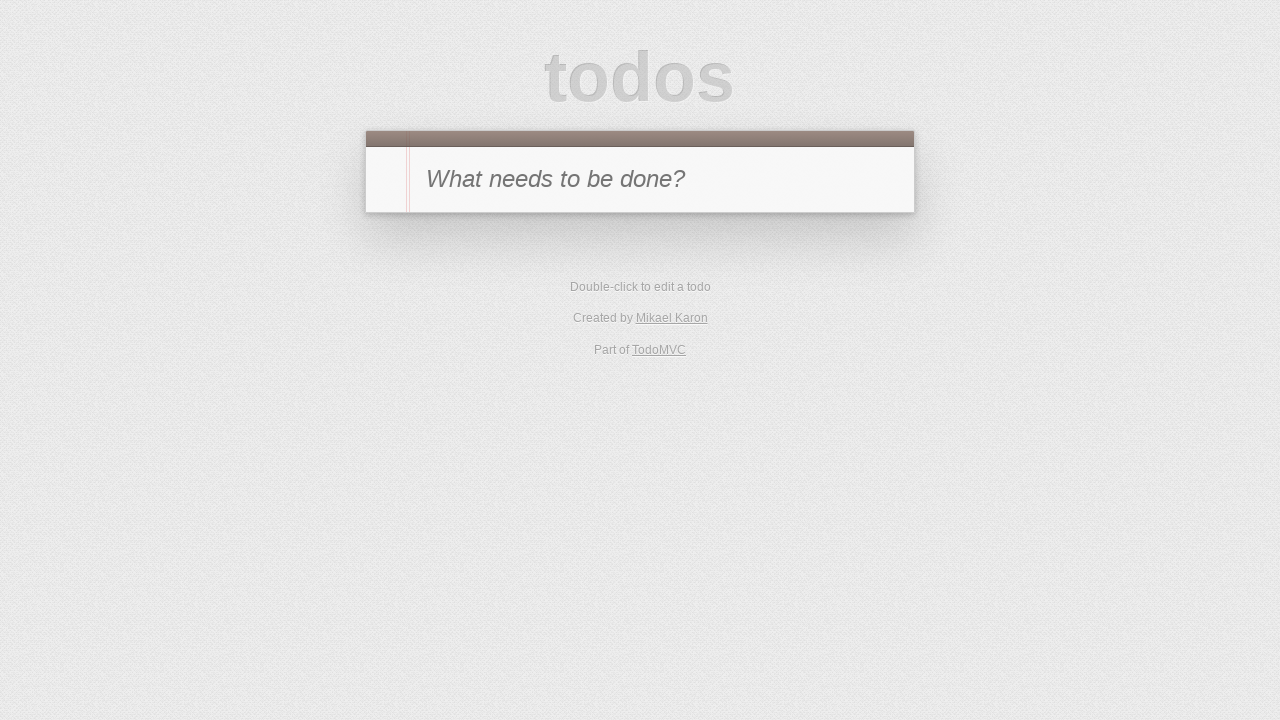

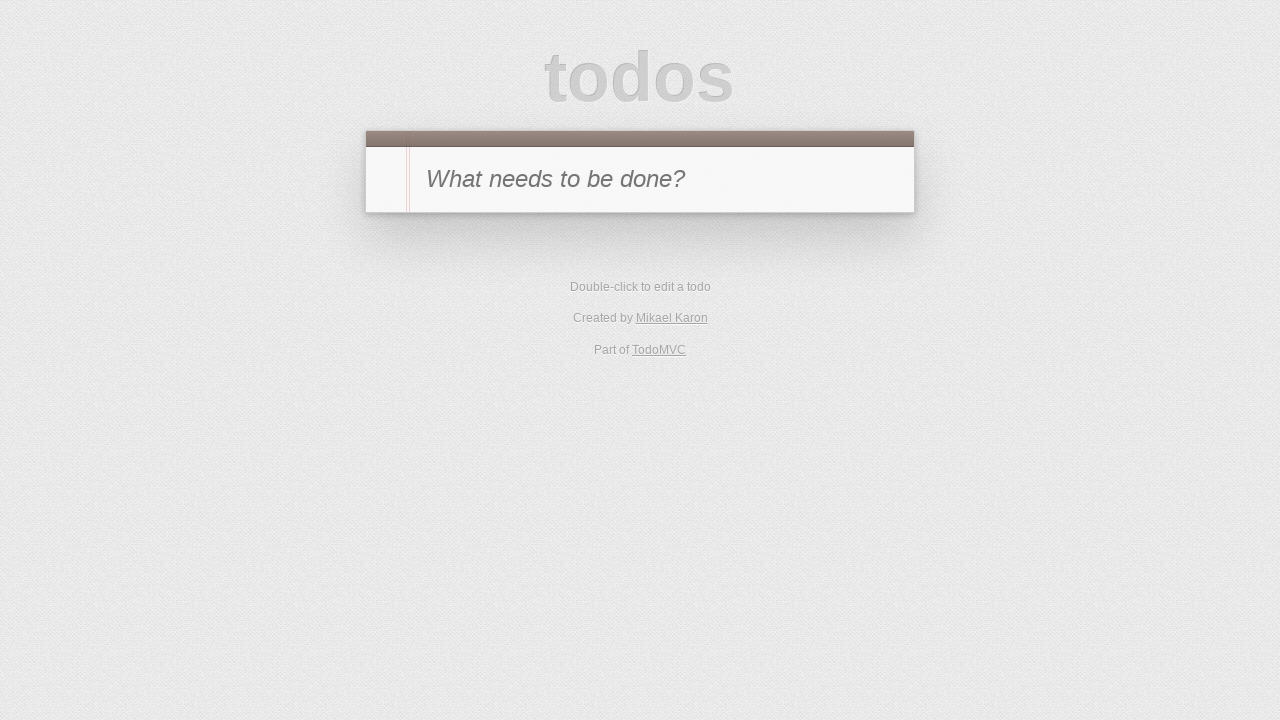